Tests the Add Customer flow by navigating to customers section, filling out the customer form with name, address, and email, then saving

Starting URL: https://webix.com/demos/bank-app/#!/top/transactions

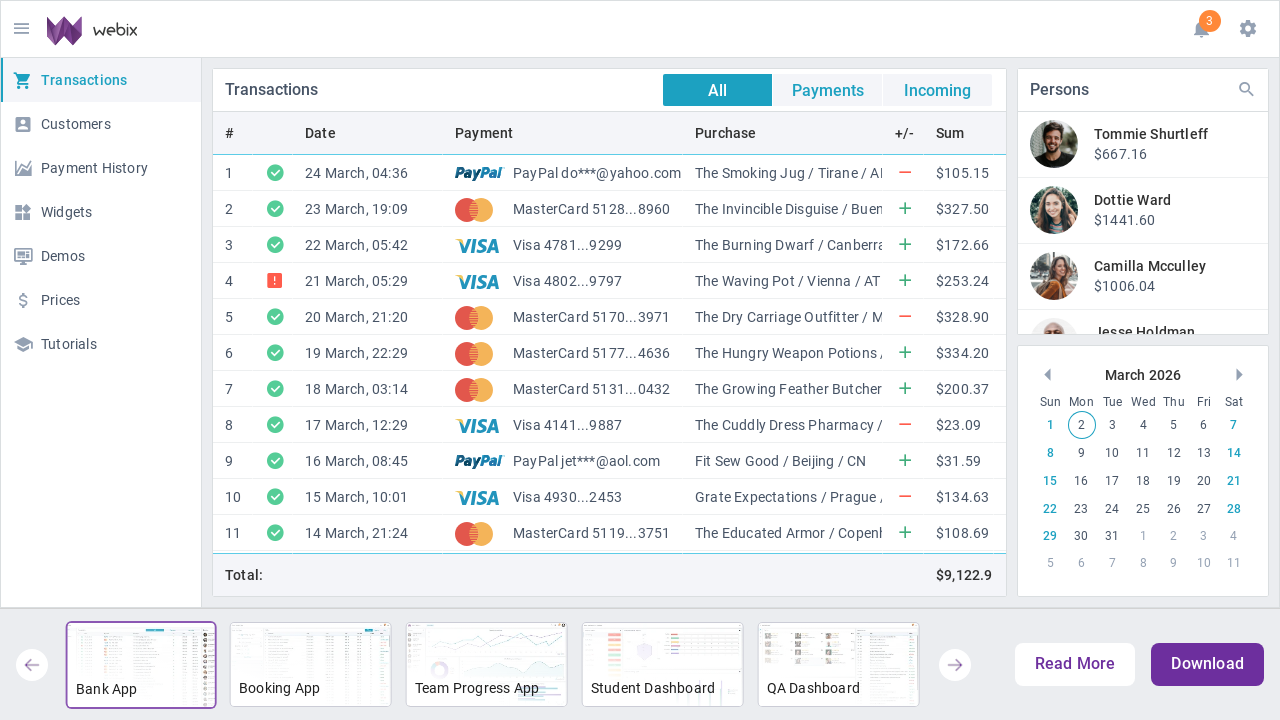

Clicked on Customers menu item at (101, 124) on xpath=//div[@webix_tm_id='customers']
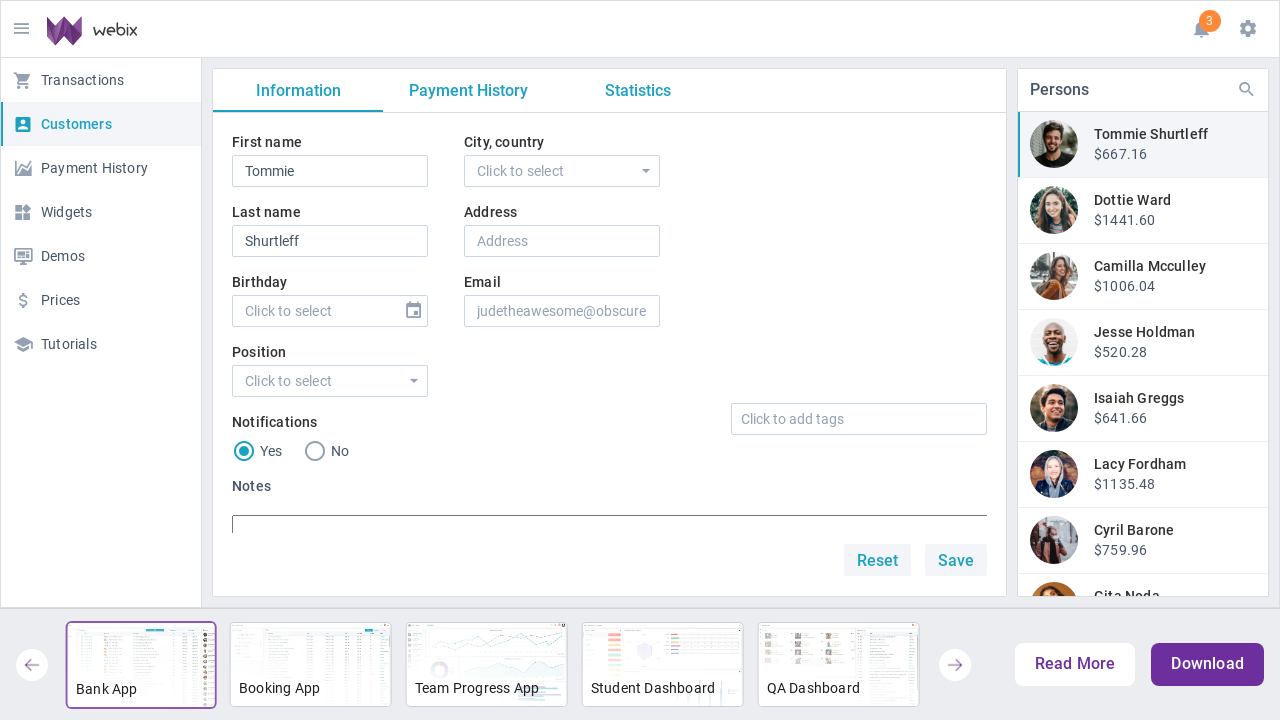

Filled in first name as 'Robert' on internal:attr=[placeholder="First name"i]
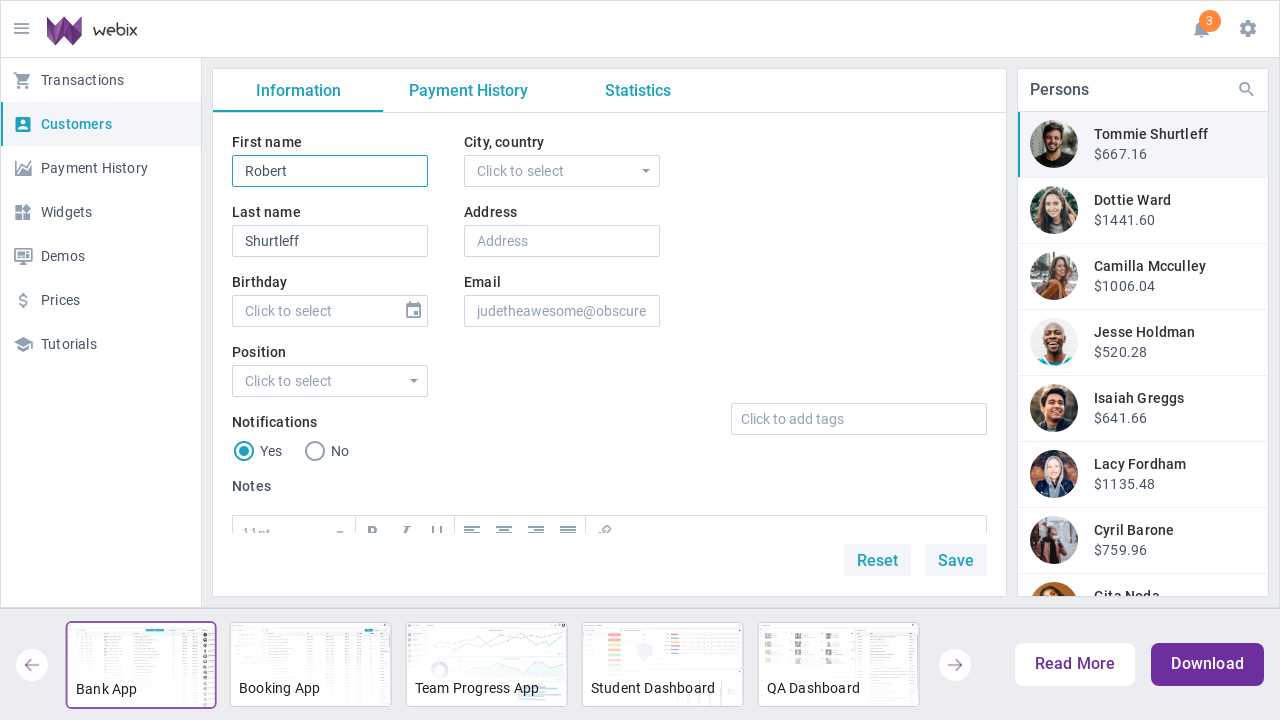

Filled in last name as 'Johnson' on internal:attr=[placeholder="Last name"i]
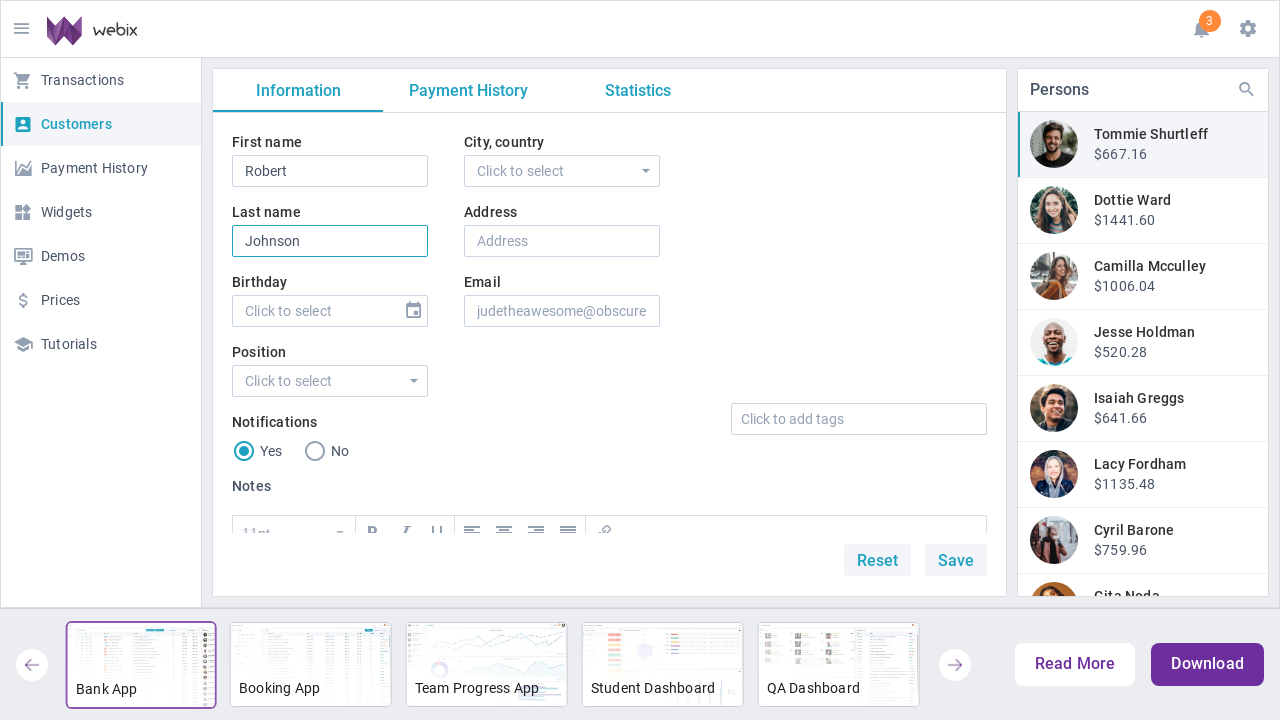

Filled in address as '742 Evergreen Terrace' on internal:attr=[placeholder="Address"i]
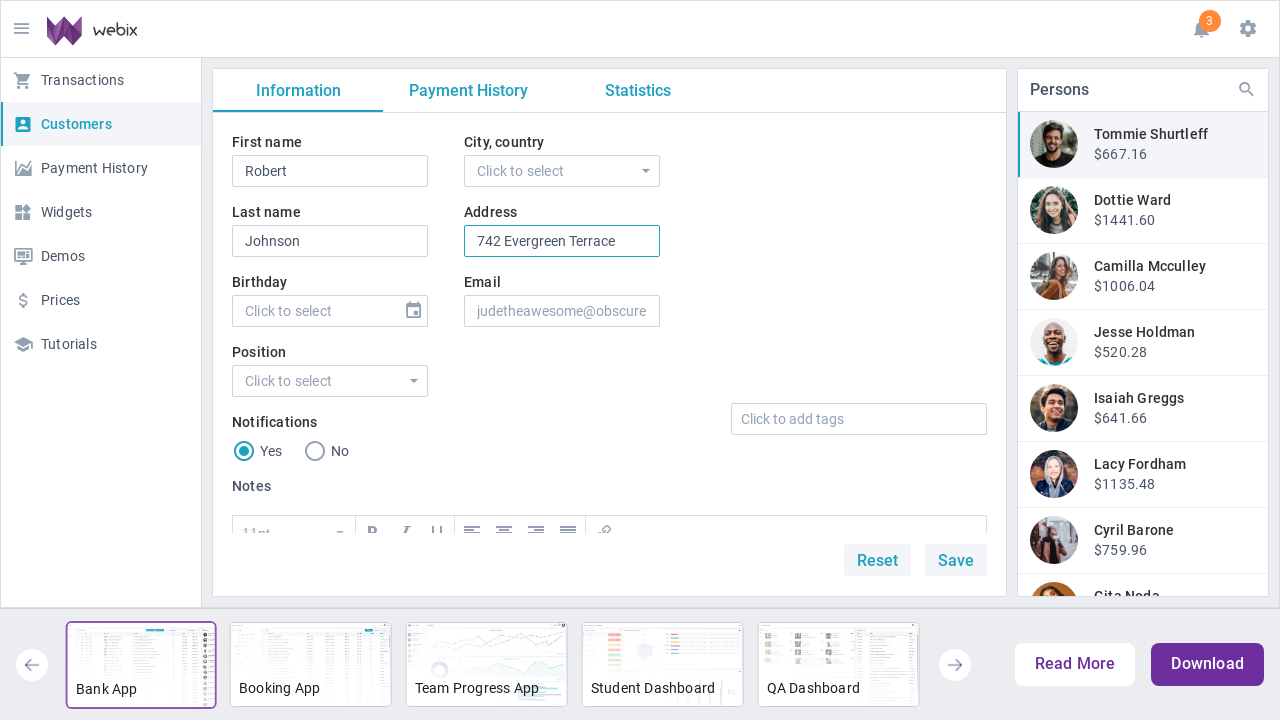

Filled in email as 'robert.johnson@example.com' on internal:attr=[placeholder="Address"i]
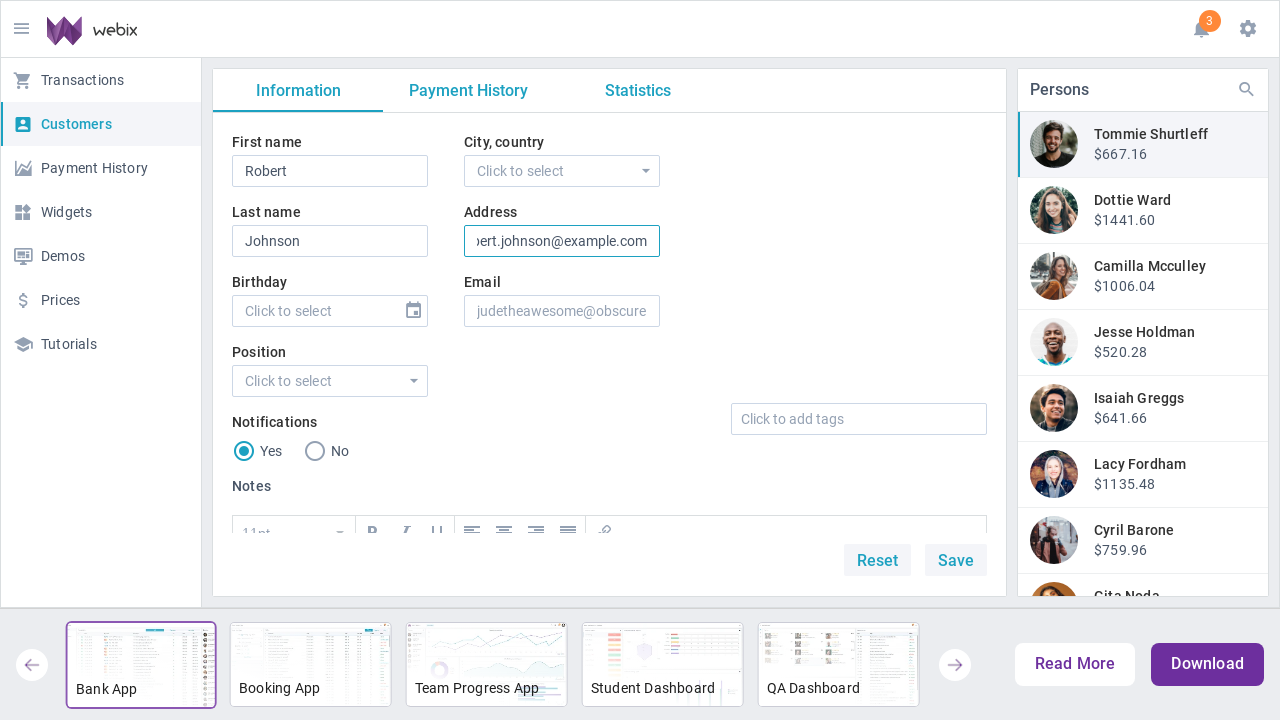

Clicked Save button to add new customer at (956, 560) on internal:role=button[name="Save"i]
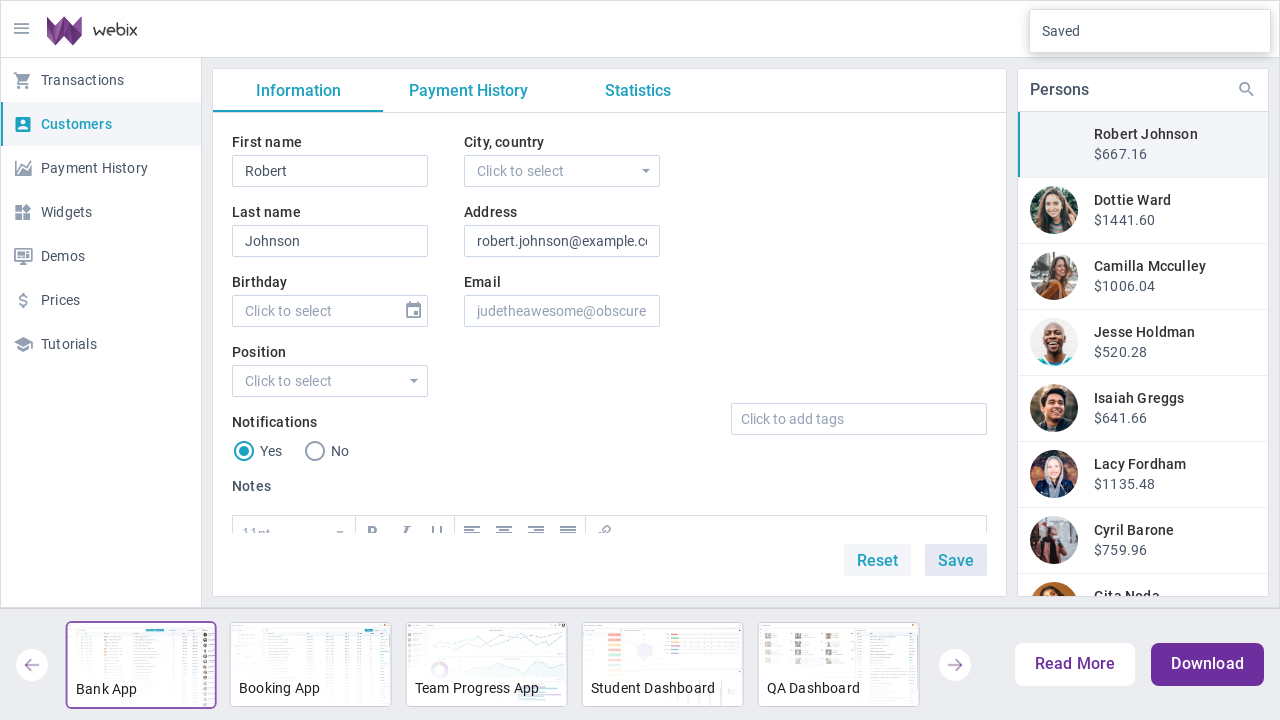

Waited for network idle state - save operation completed
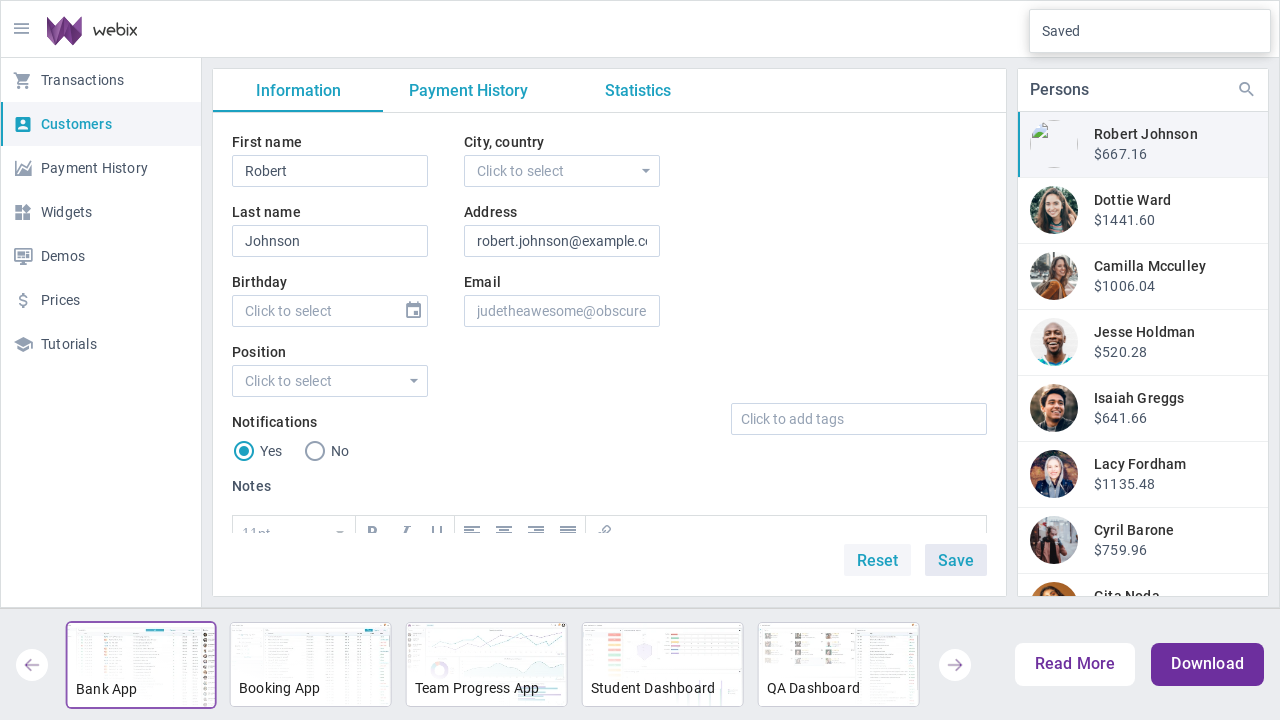

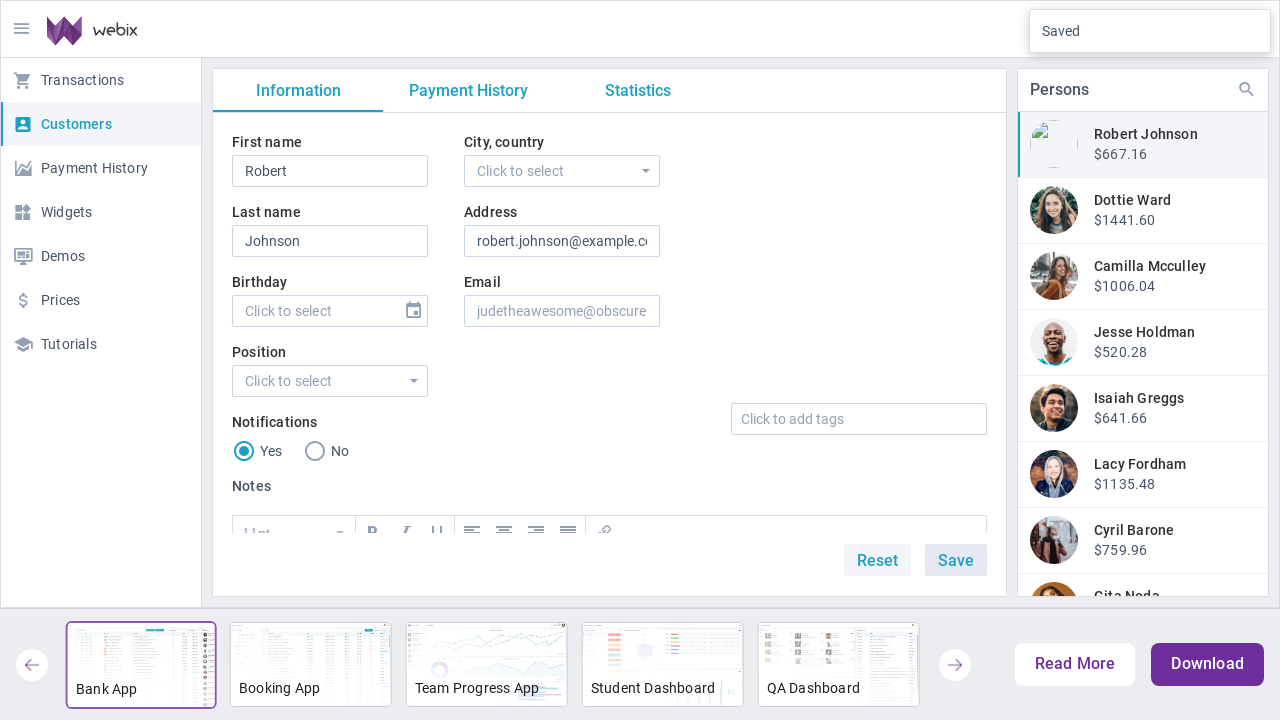